Tests DuckDuckGo search functionality by entering a search query for "Im searching in DuckduckGo" and submitting with Enter key

Starting URL: https://duckduckgo.com

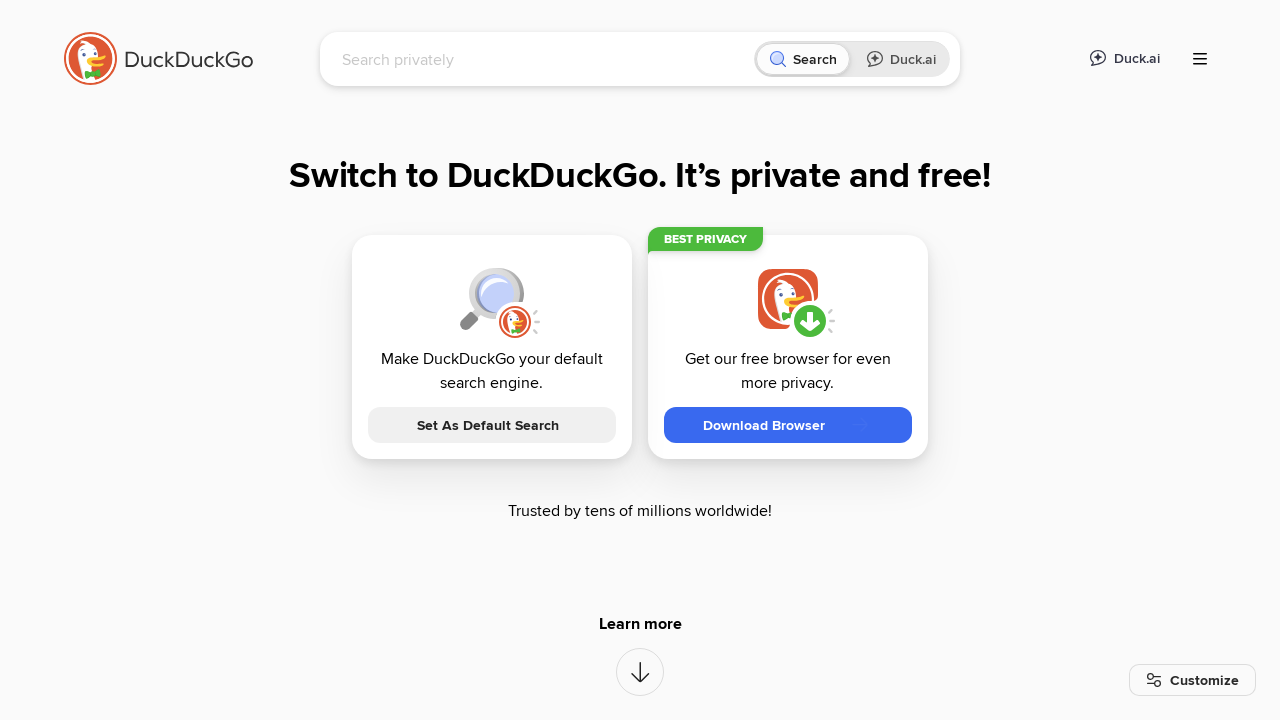

Filled search box with query 'Im searching in DuckduckGo' on input[name='q']
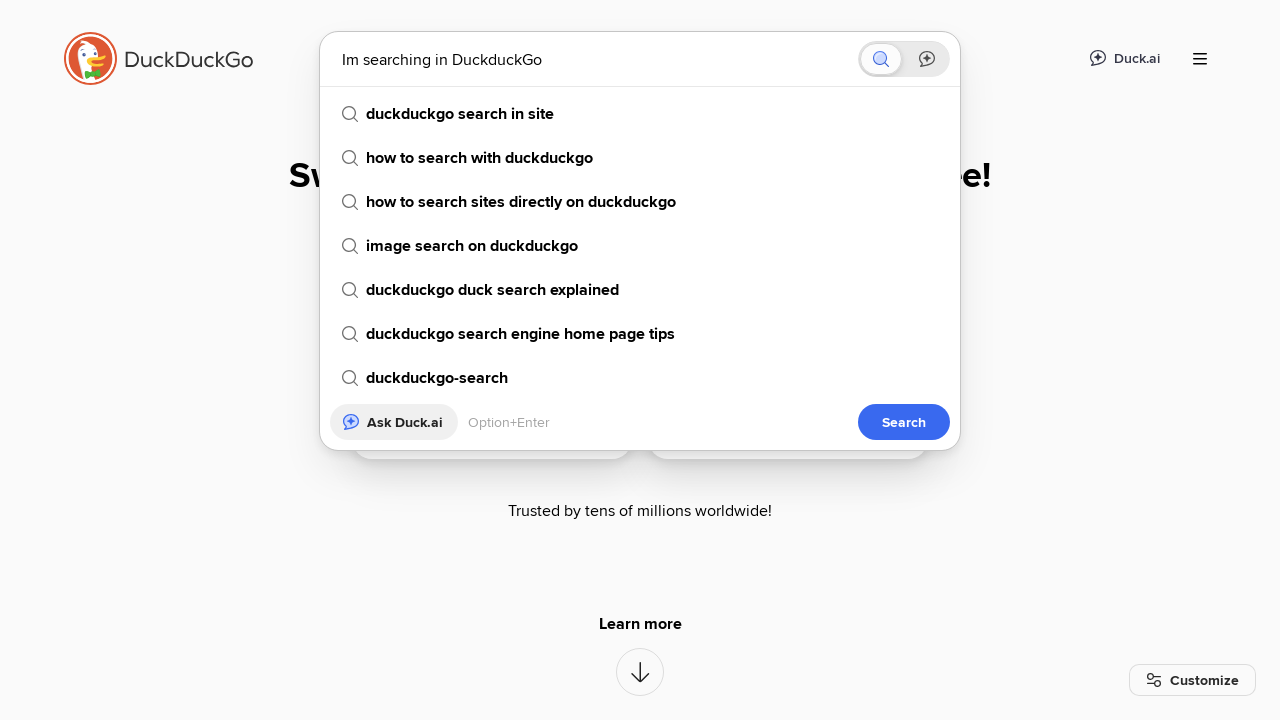

Pressed Enter to submit search query on input[name='q']
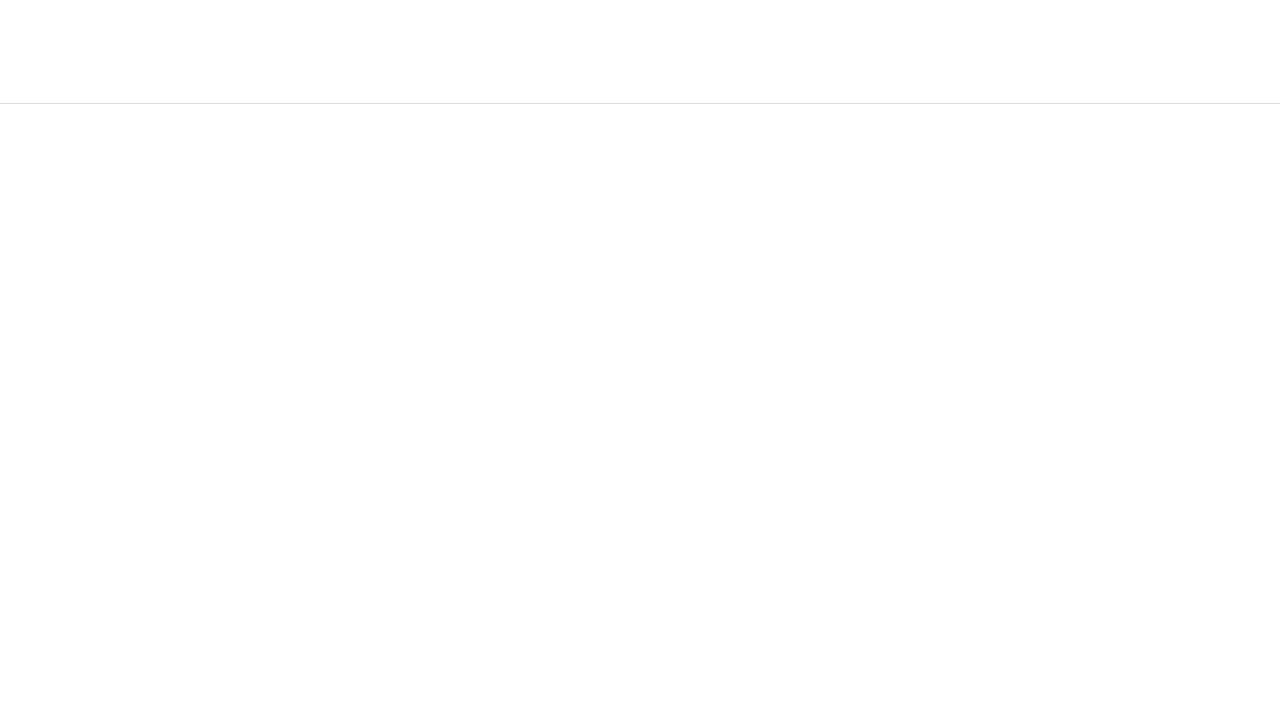

Search results loaded - network idle state reached
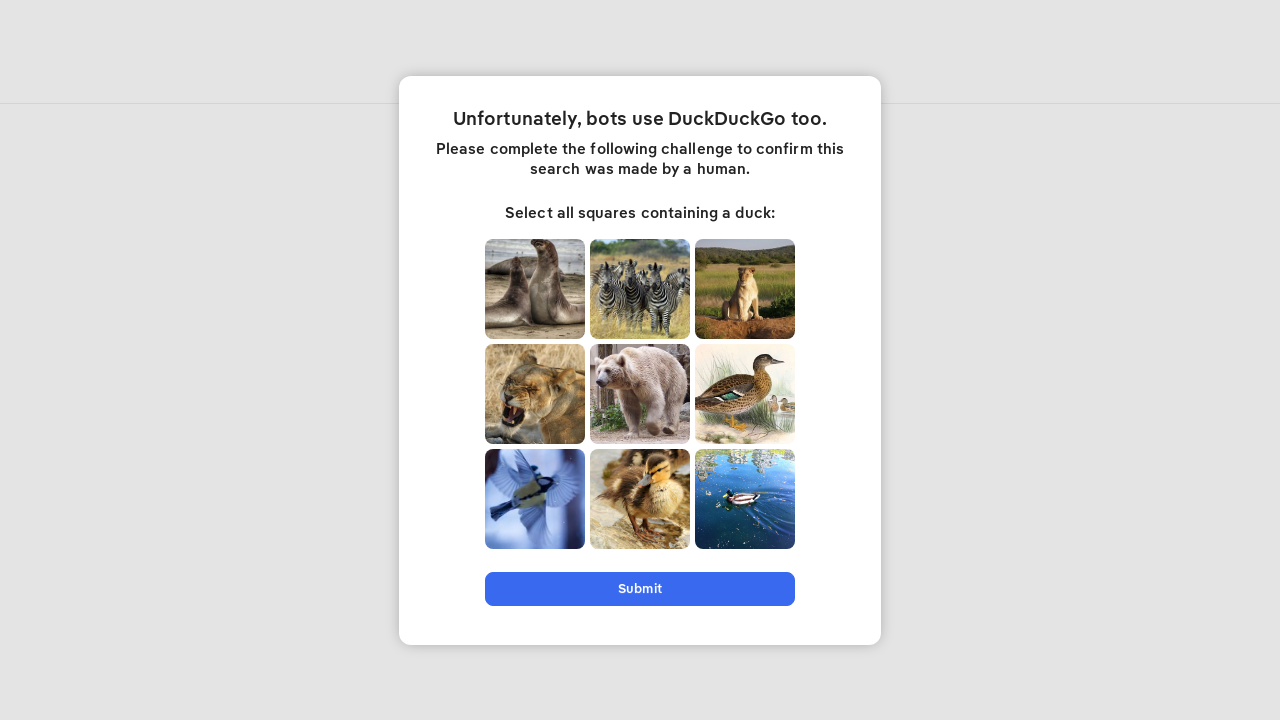

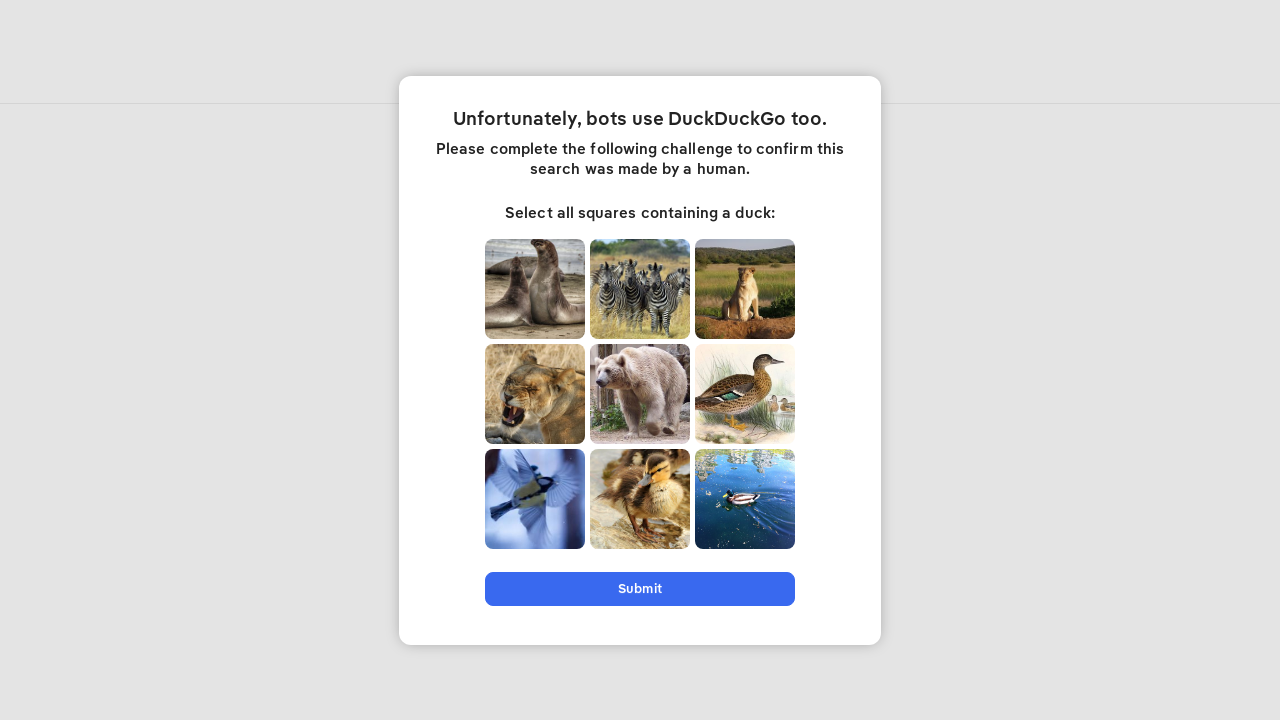